Tests navigation on a Selenium course content page by expanding a section (clicking a plus icon) and then clicking on a "CTS" link within that section.

Starting URL: http://greenstech.in/selenium-course-content.html

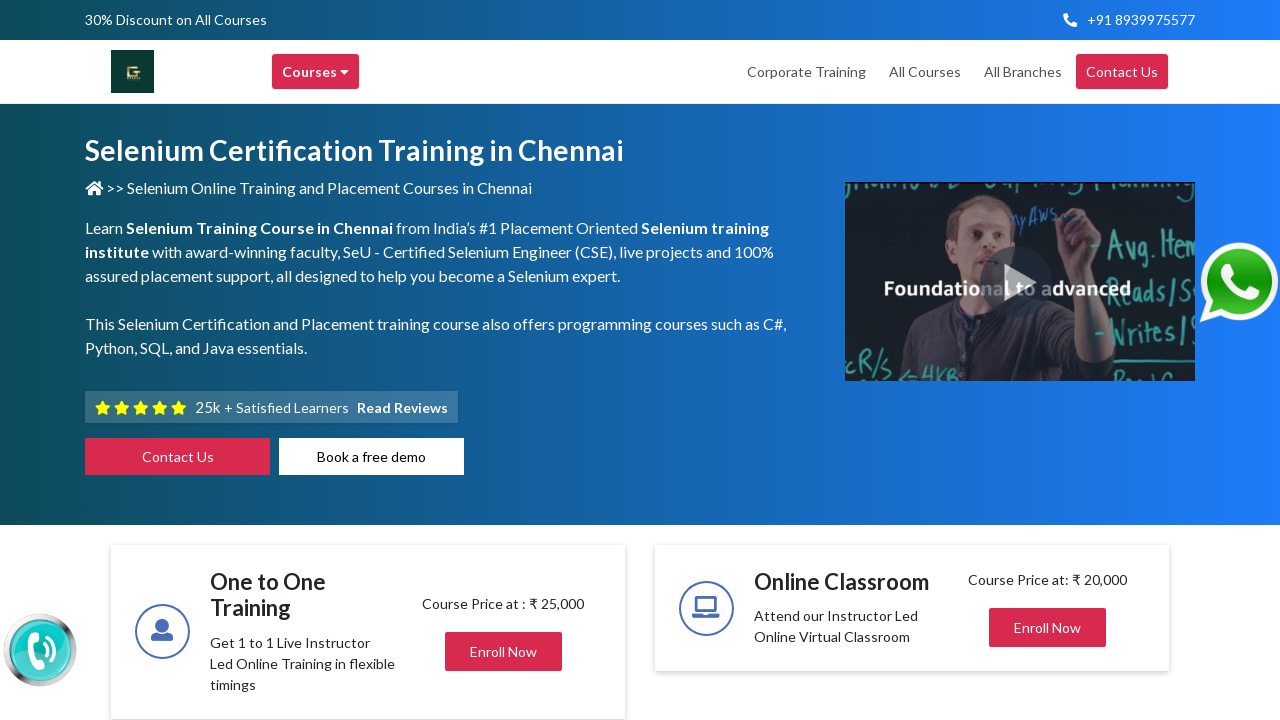

Clicked the first plus icon to expand section at (1142, 360) on (//i[contains(@class,'fa-plus')])[1]
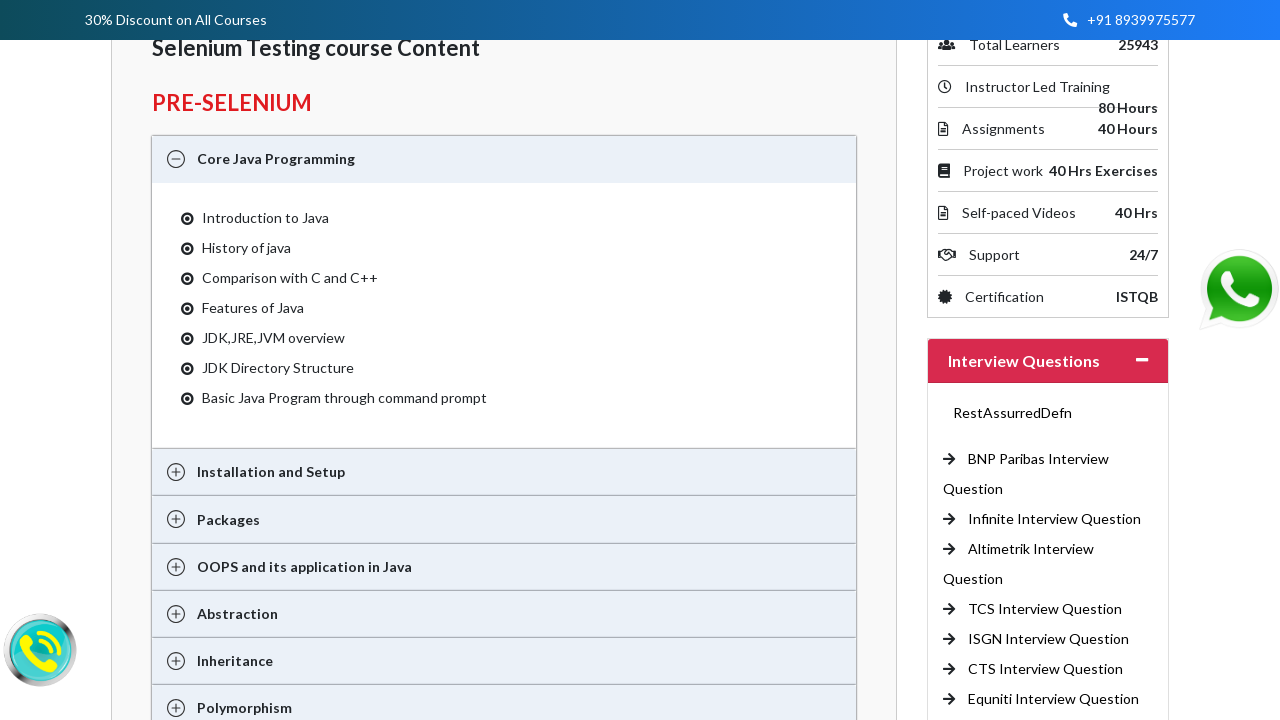

Waited for section content to expand
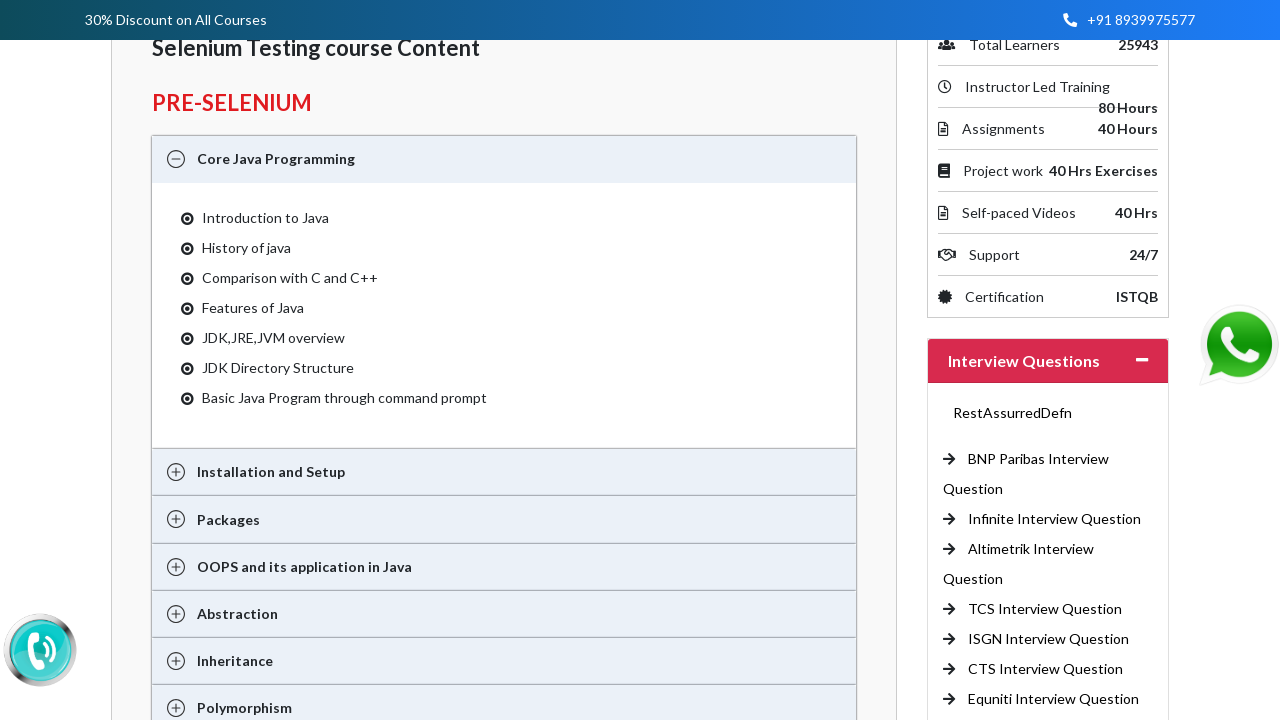

Clicked on the CTS link within the expanded section at (1046, 669) on (//a[contains(text(),'CTS')])[1]
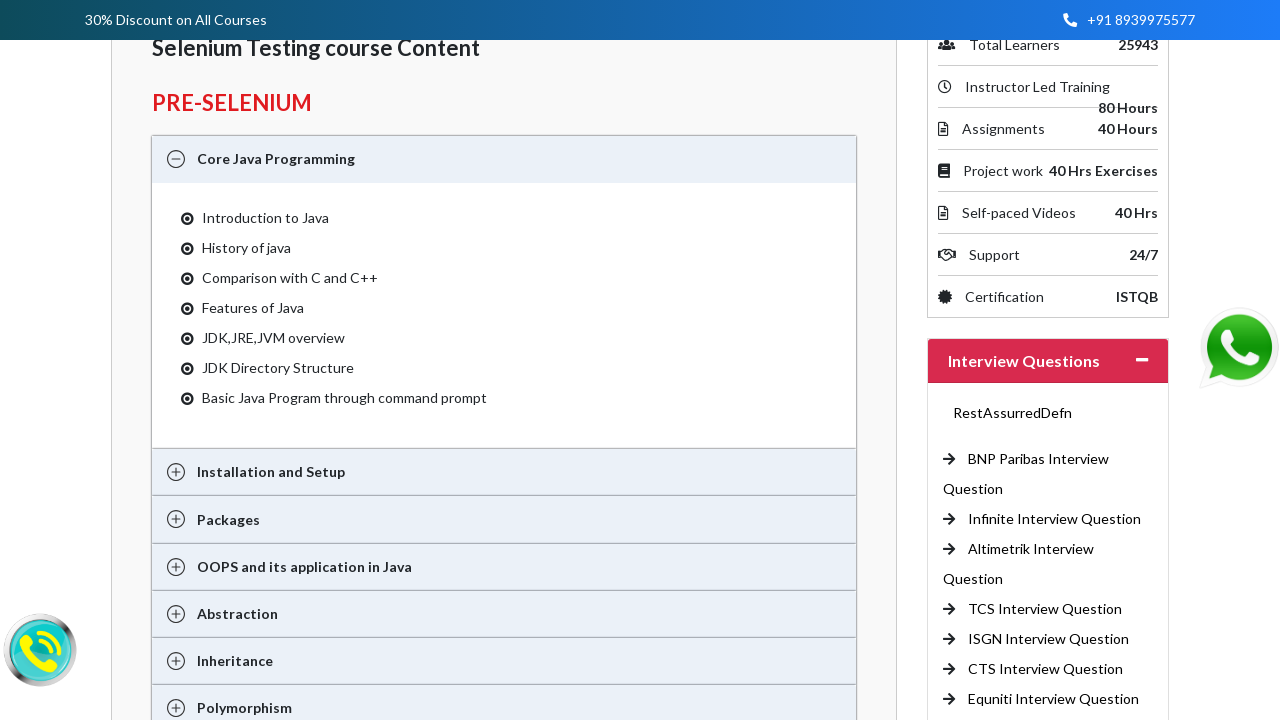

Waited for navigation or download dialog to complete
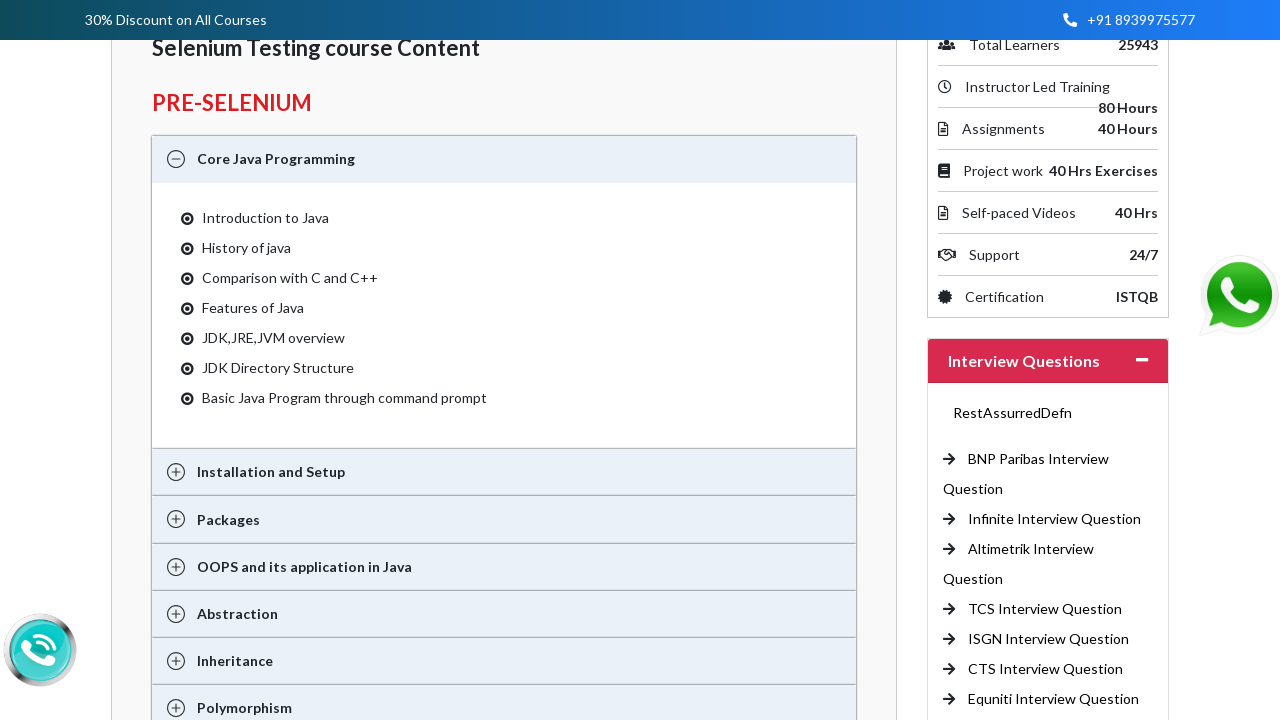

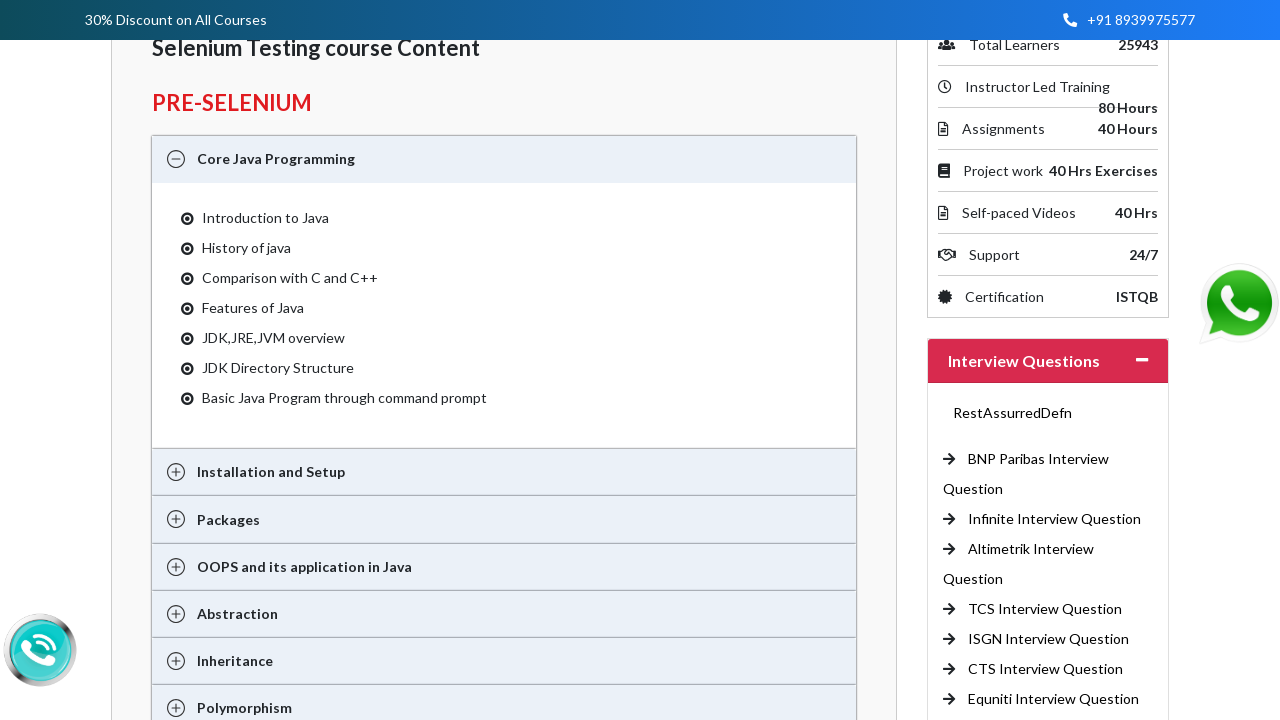